Tests radio button interactions on a W3Schools tryit page by checking various radio buttons in an iframe using different locator strategies (by id, by index, by label text) and submitting the form.

Starting URL: https://www.w3schools.com/tags/tryit.asp?filename=tryhtml5_input_type_radio

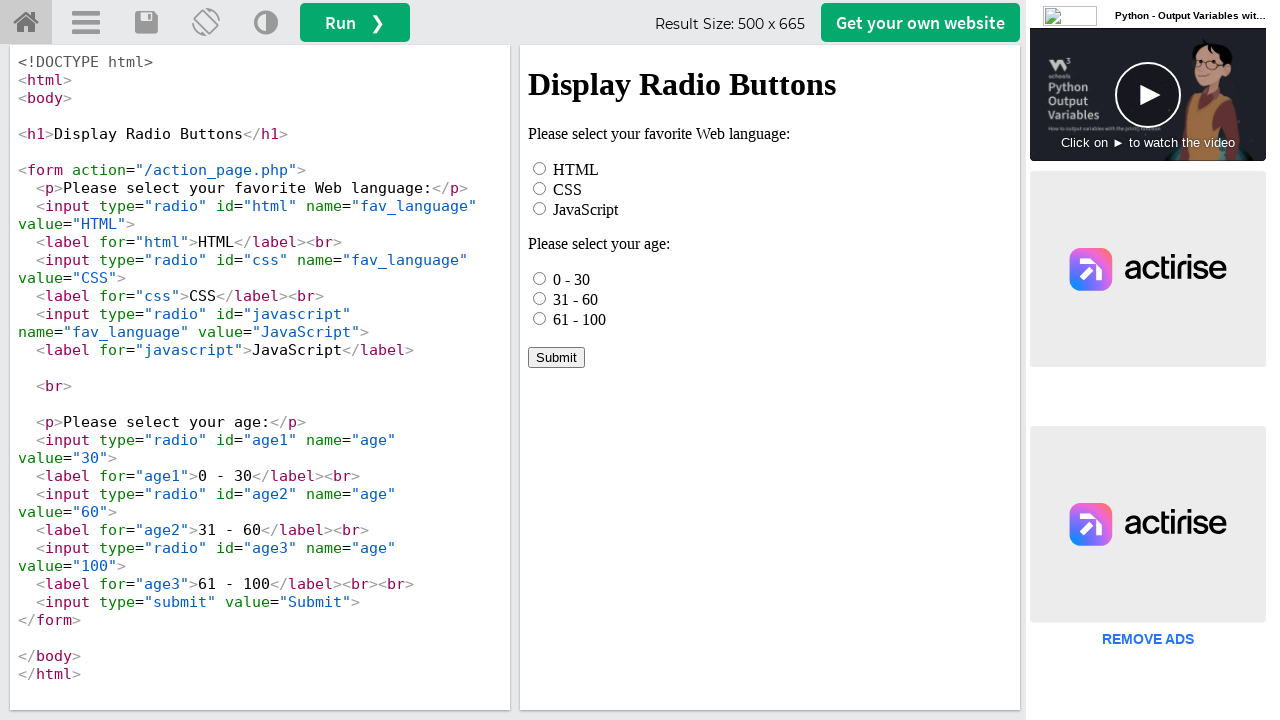

Checked HTML radio button by id at (540, 168) on iframe[name="iframeResult"] >> internal:control=enter-frame >> #html
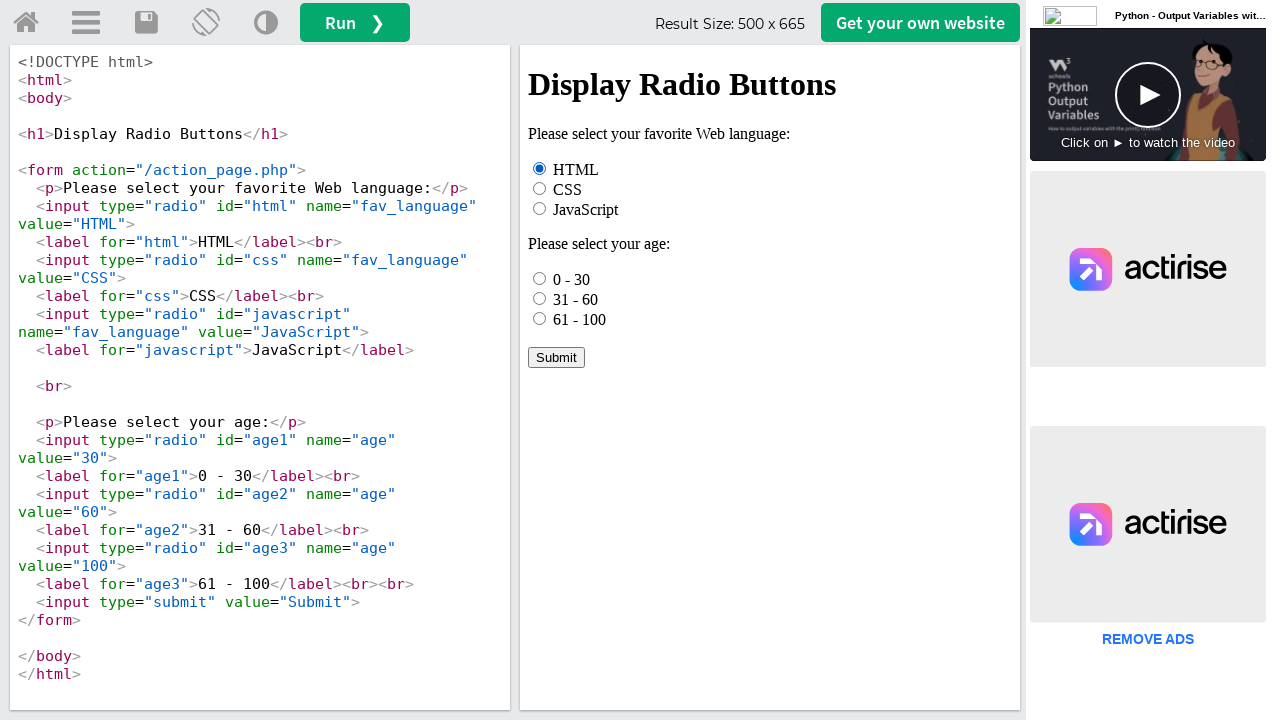

Checked first age radio button (0 - 30) using first property at (540, 278) on iframe[name="iframeResult"] >> internal:control=enter-frame >> input[name="age"]
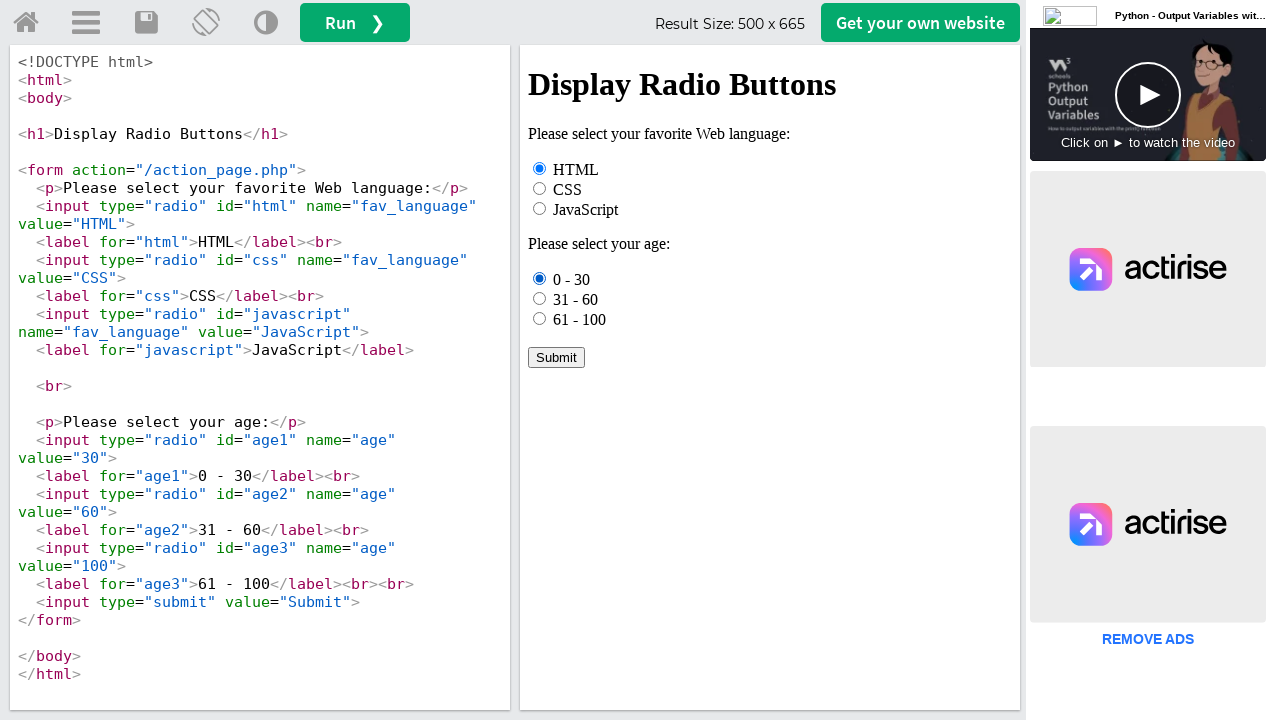

Checked third age radio button (61 - 100) using nth() at (540, 318) on iframe[name="iframeResult"] >> internal:control=enter-frame >> input[name="age"]
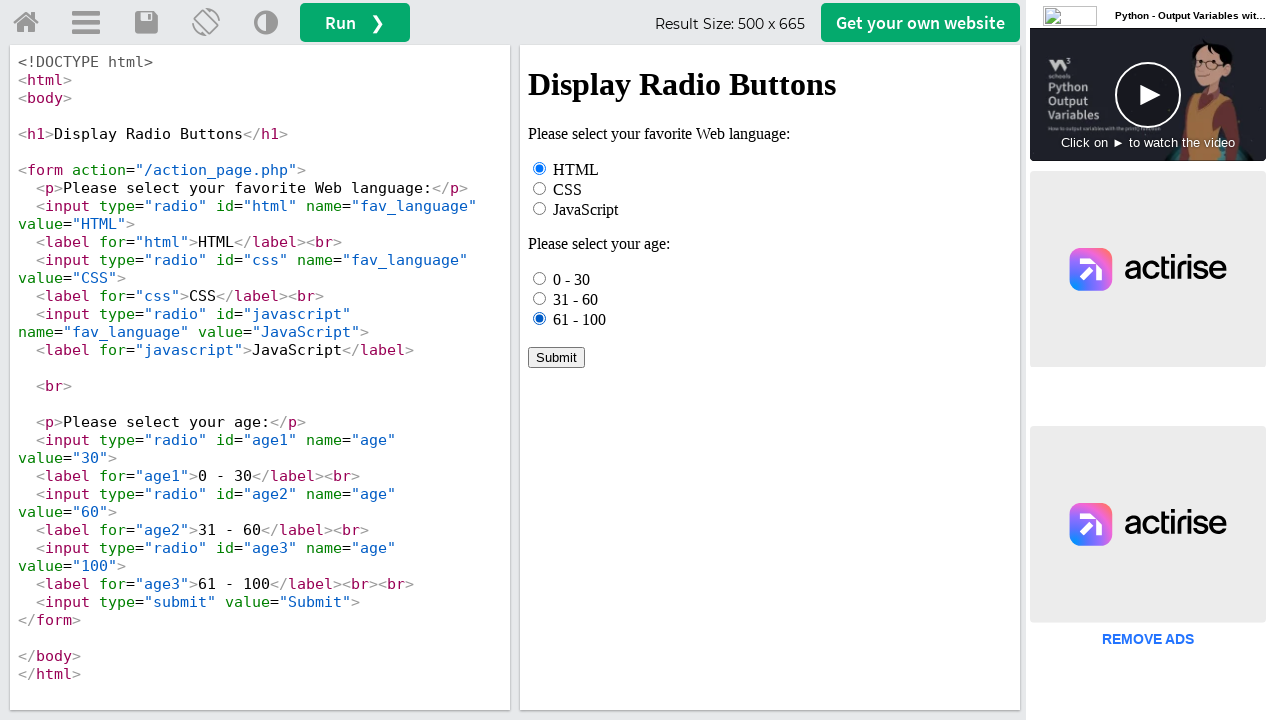

Checked '31 - 60' radio button by label text at (576, 299) on iframe[name="iframeResult"] >> internal:control=enter-frame >> text=31 - 60
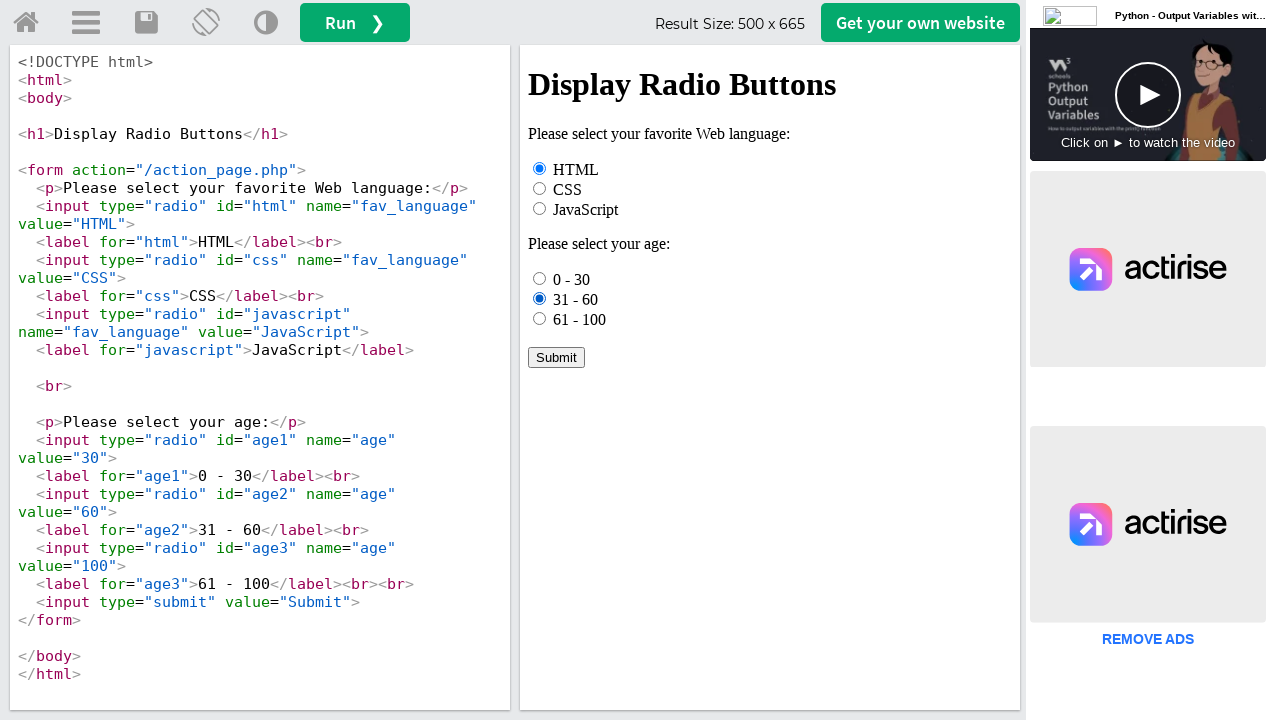

Clicked Submit button to submit the form at (556, 357) on iframe[name="iframeResult"] >> internal:control=enter-frame >> text=Submit
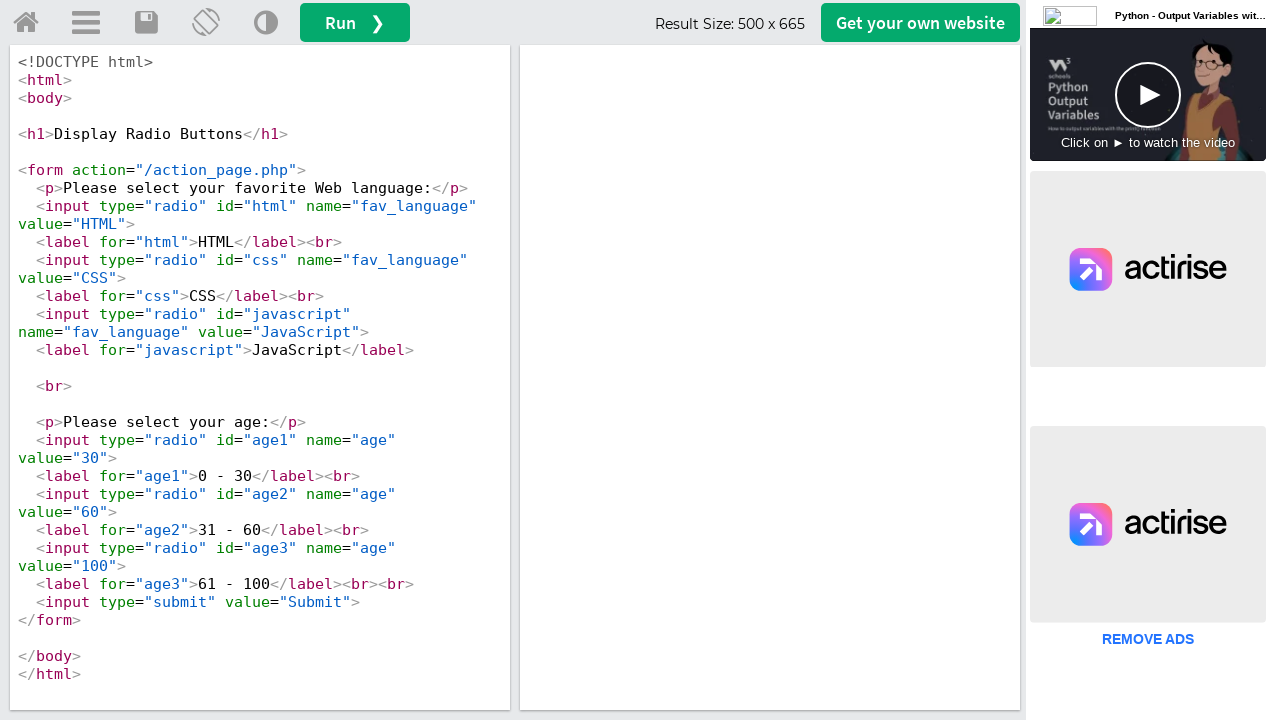

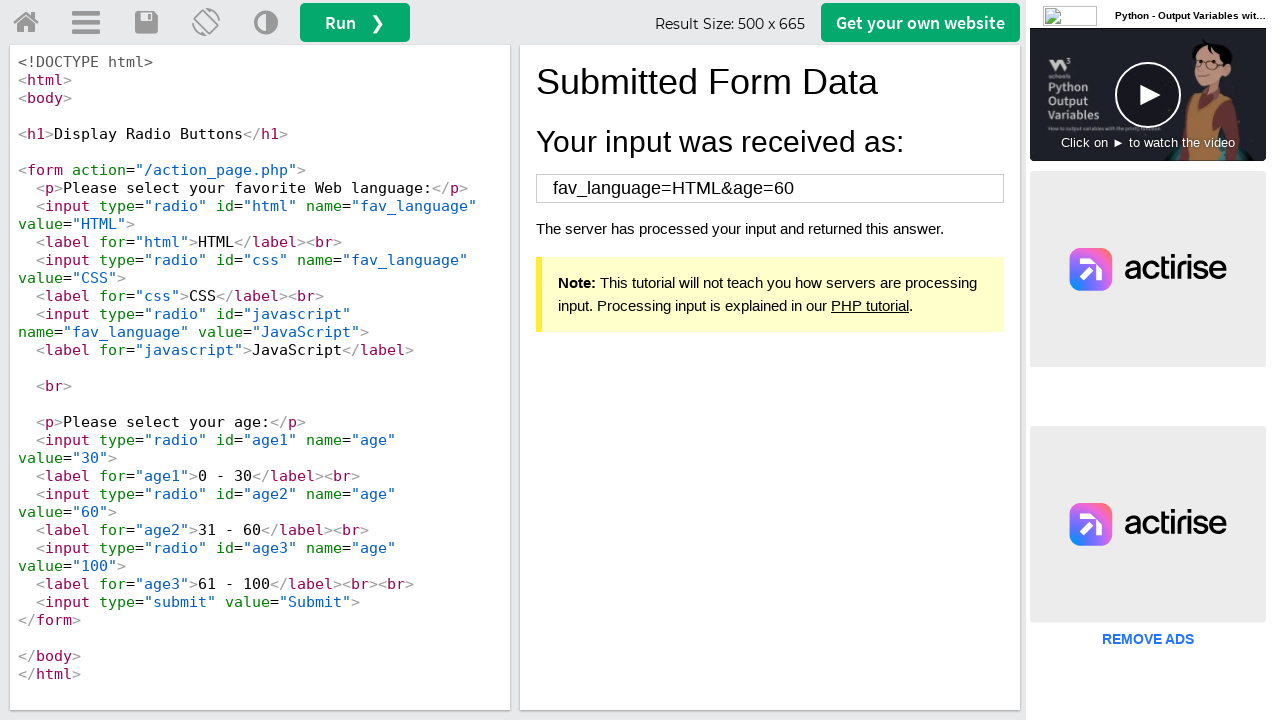